Waits for a price to reach $100, clicks a booking button, solves a math problem, and submits the answer

Starting URL: http://suninjuly.github.io/explicit_wait2.html

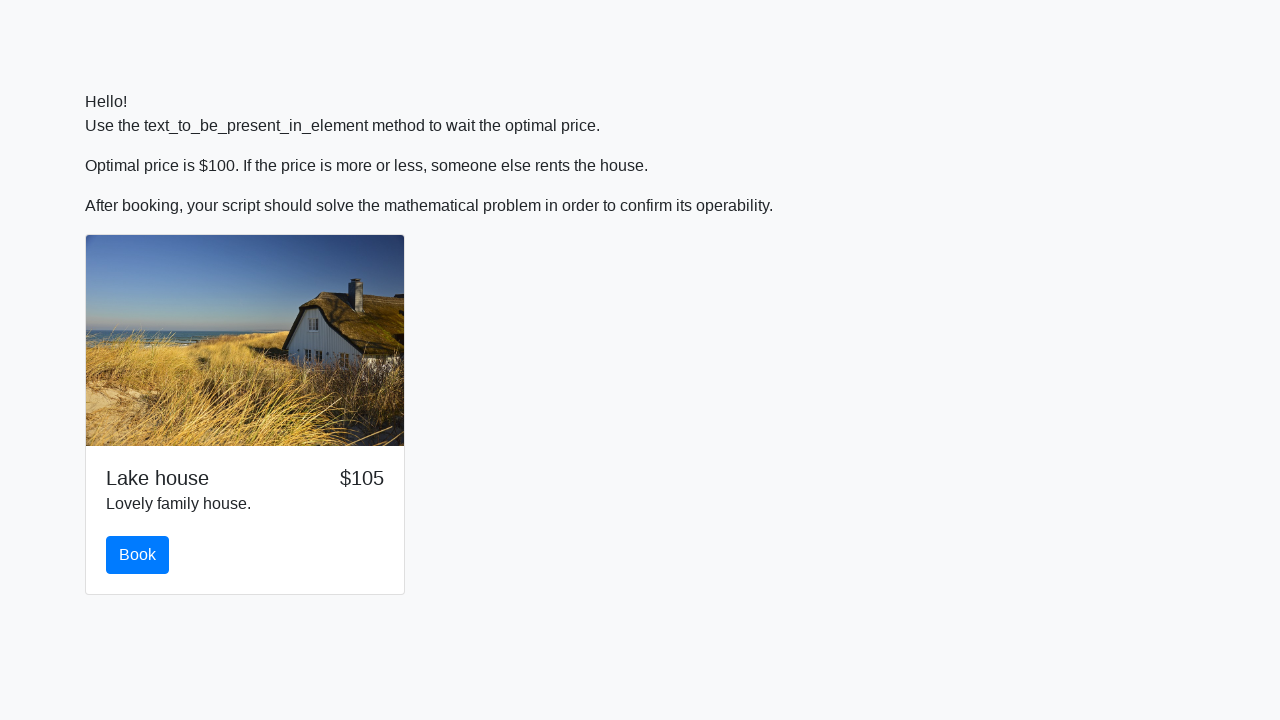

Waited for price to reach $100
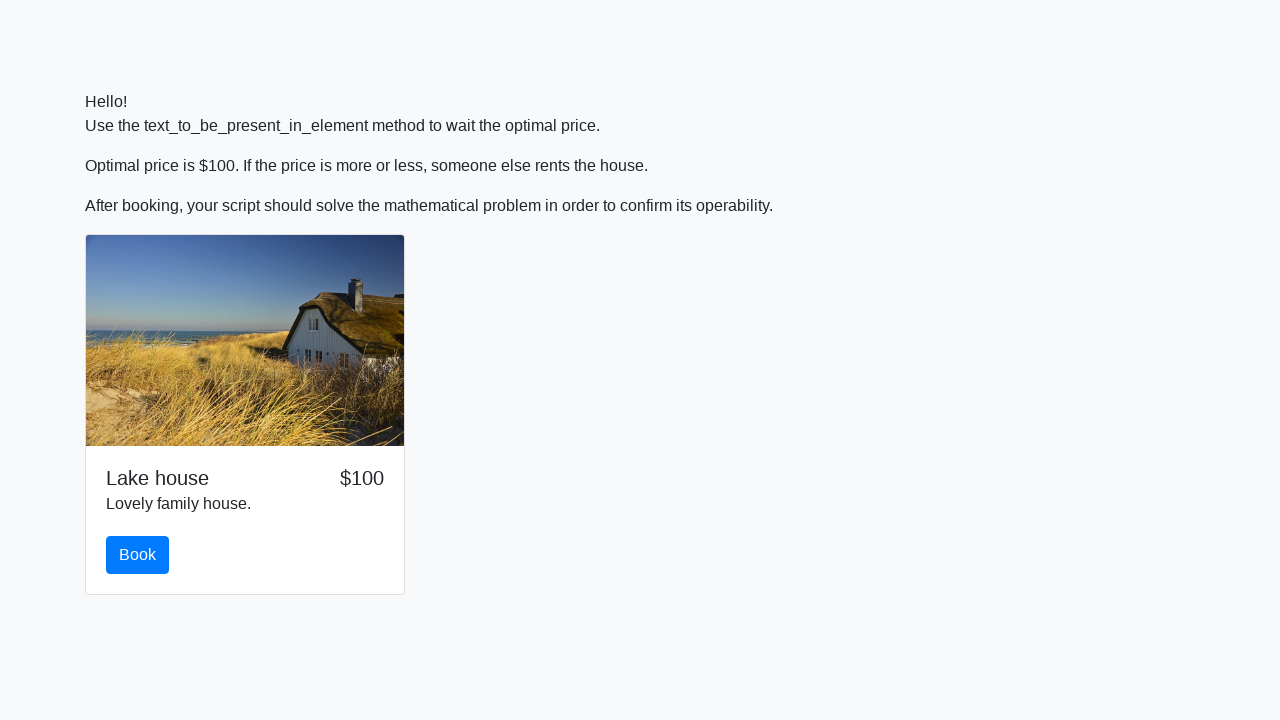

Clicked booking button at (138, 555) on #book
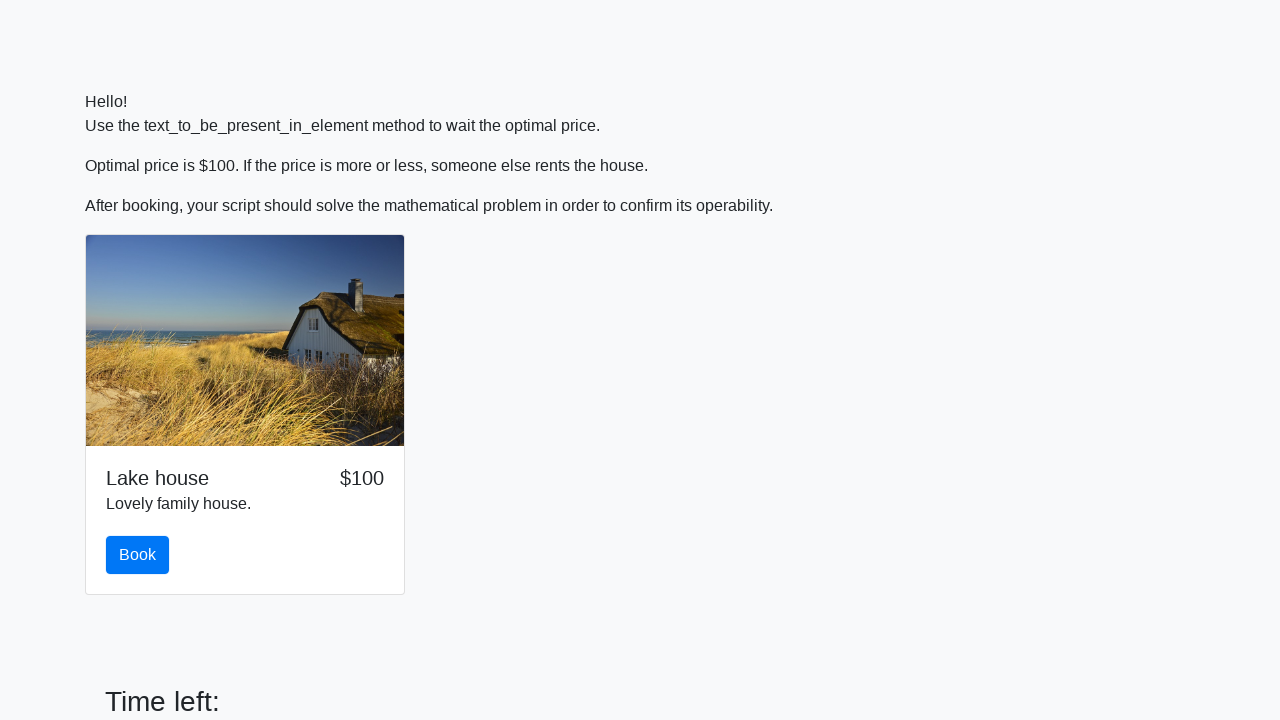

Retrieved x value from page for math calculation
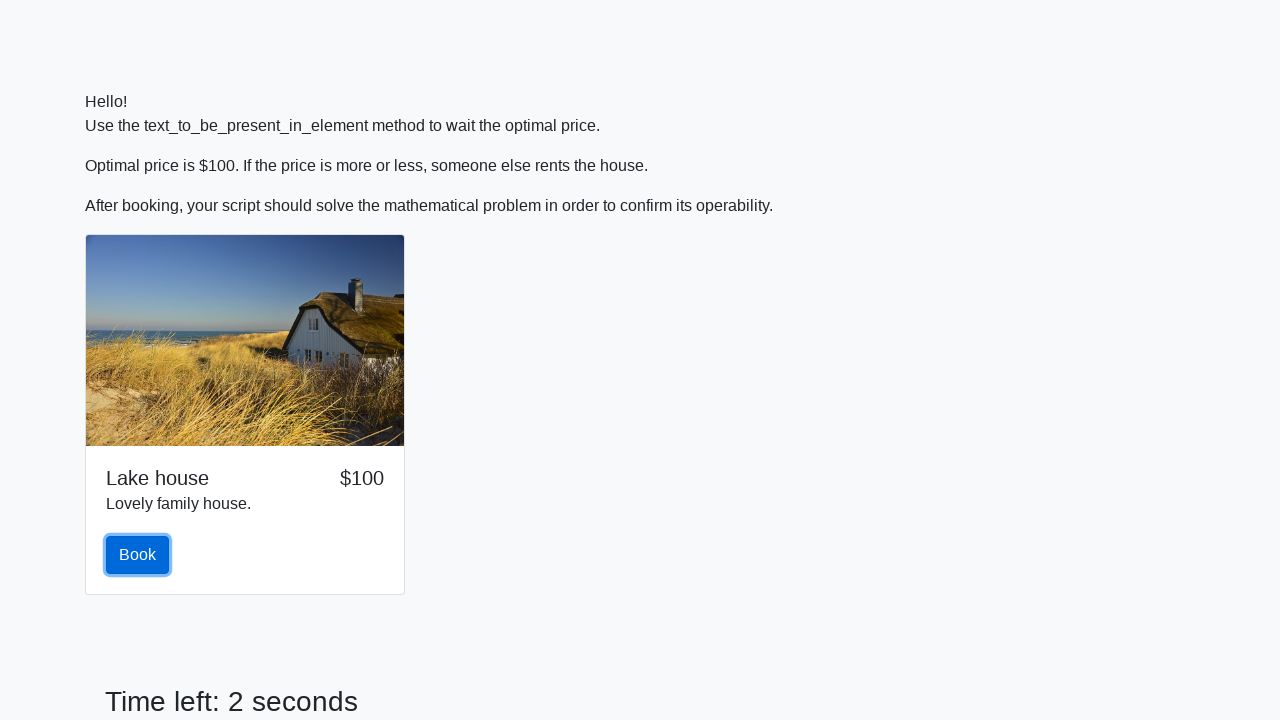

Calculated math result: log(abs(12*sin(399))) = -1.5474740620038219
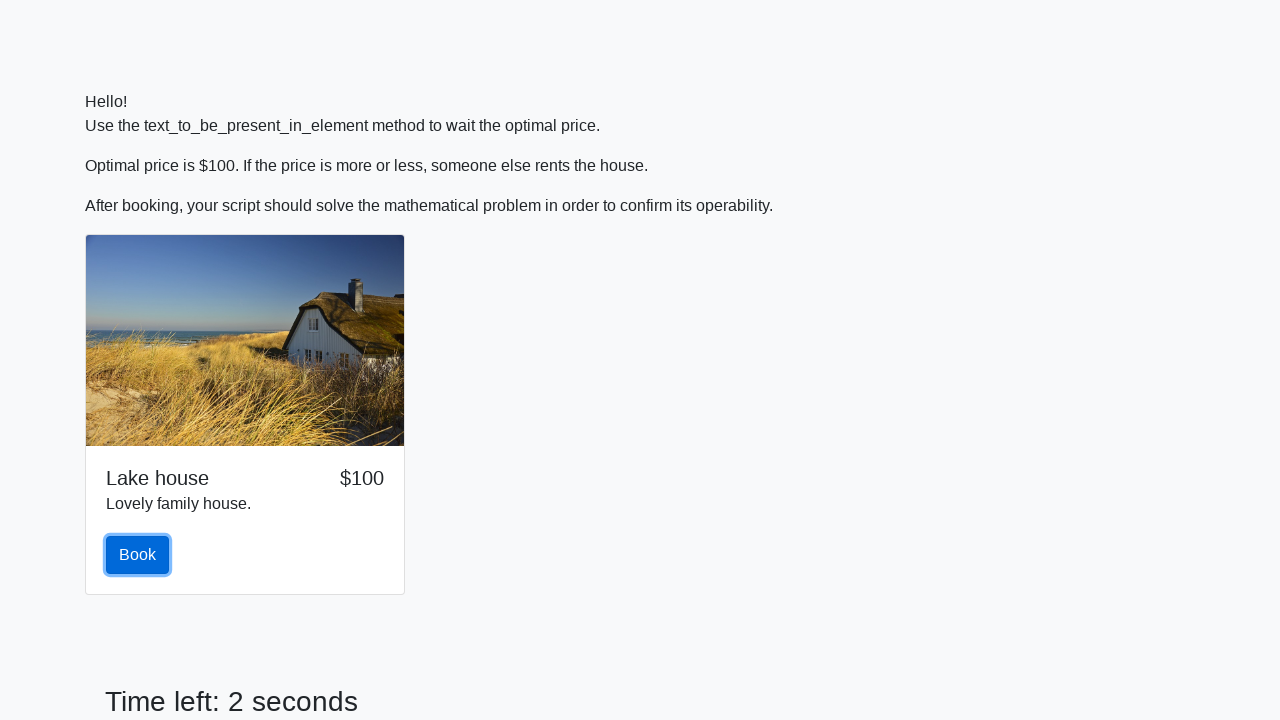

Filled answer field with calculated result on #answer
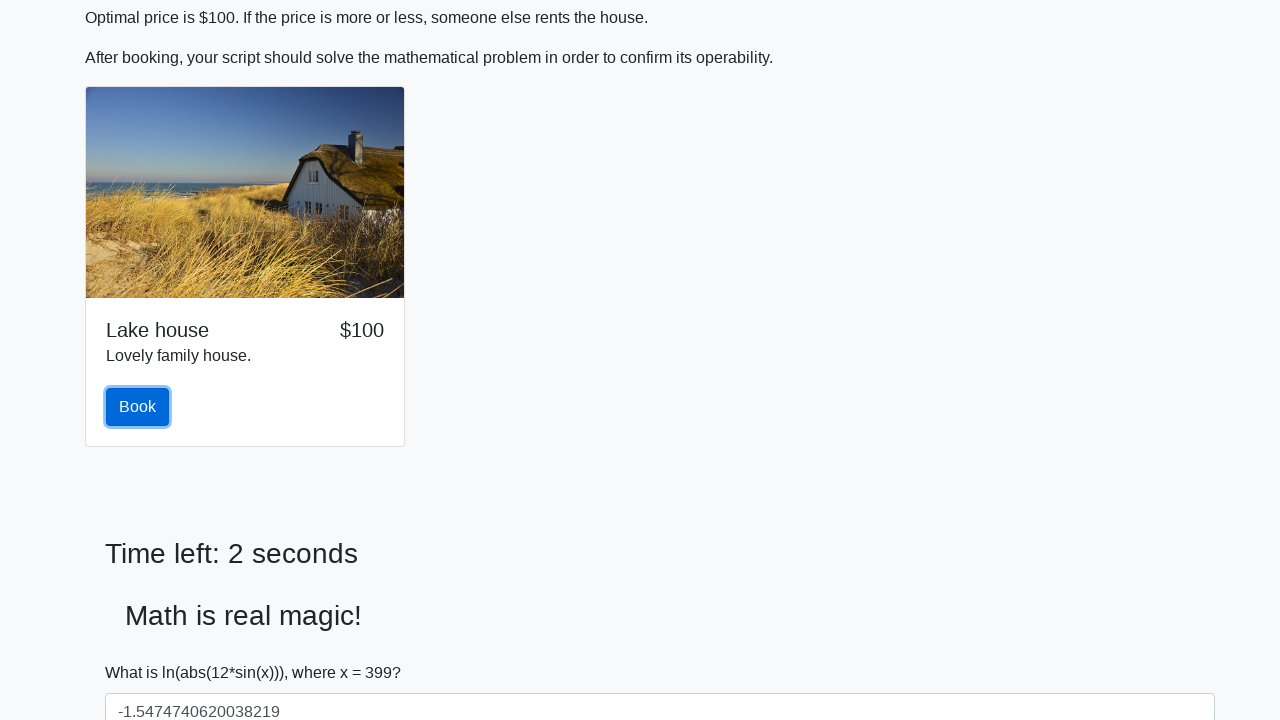

Submitted the form at (143, 651) on button[type="submit"]
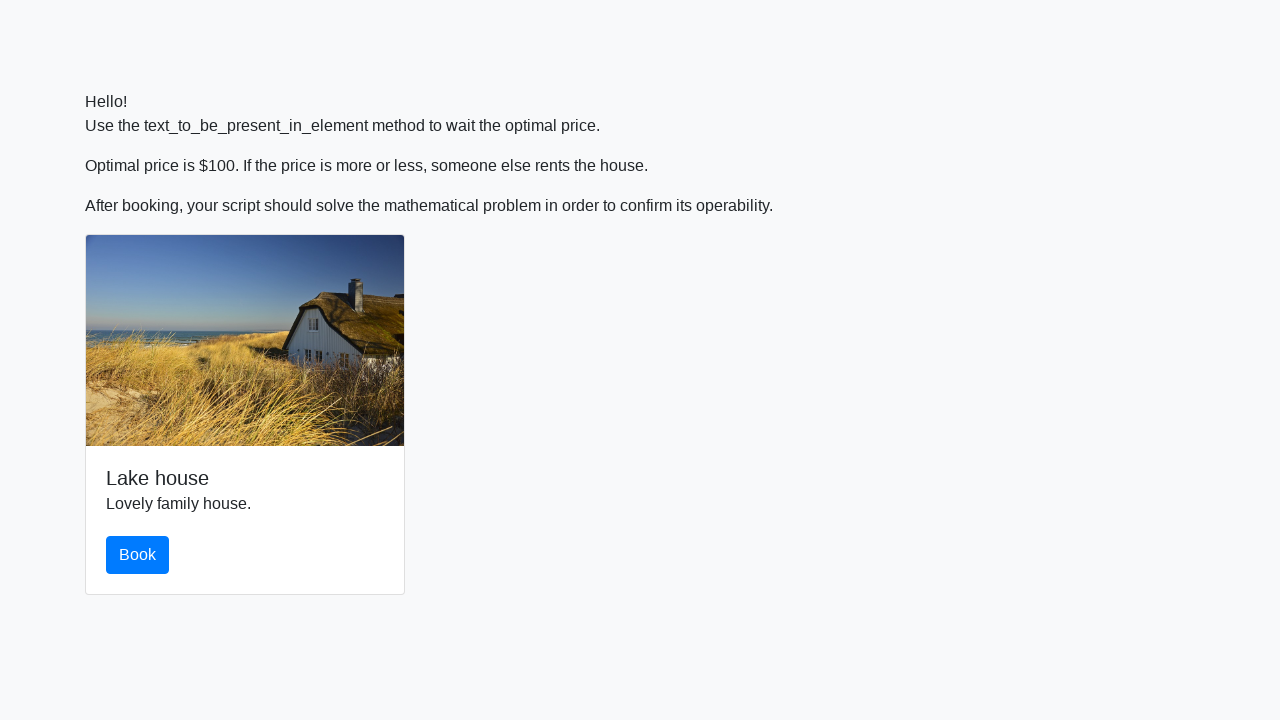

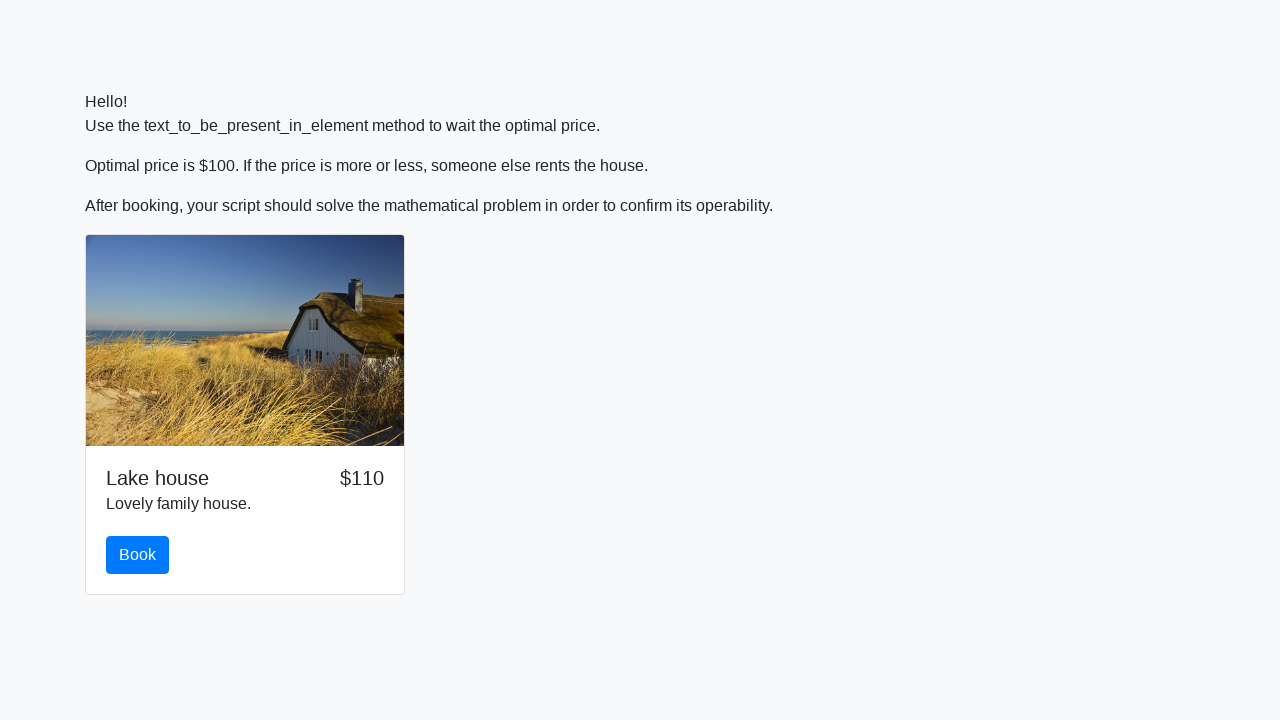